Tests mouse interaction features including double-click on a button, right-click (context click) on another button, and drag-and-drop functionality on the test automation practice page

Starting URL: https://testautomationpractice.blogspot.com/

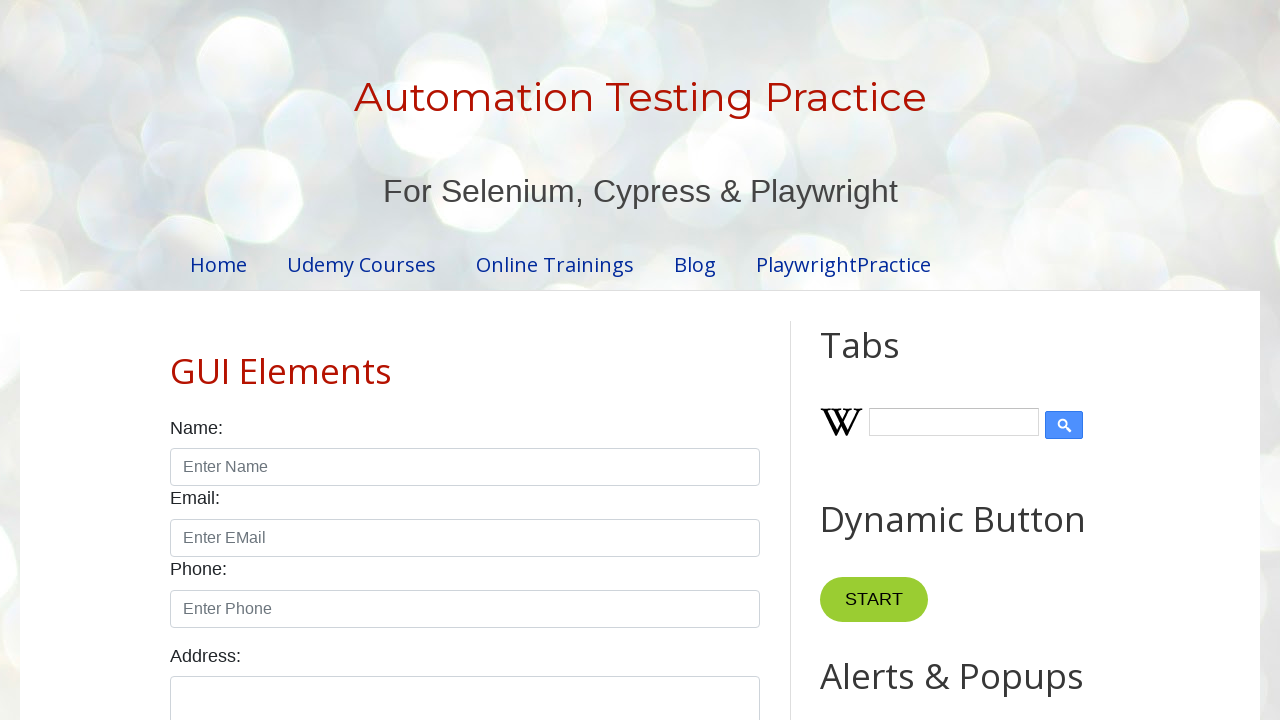

Double-clicked on the 'Copy Text' button at (885, 360) on xpath=//button[.='Copy Text']
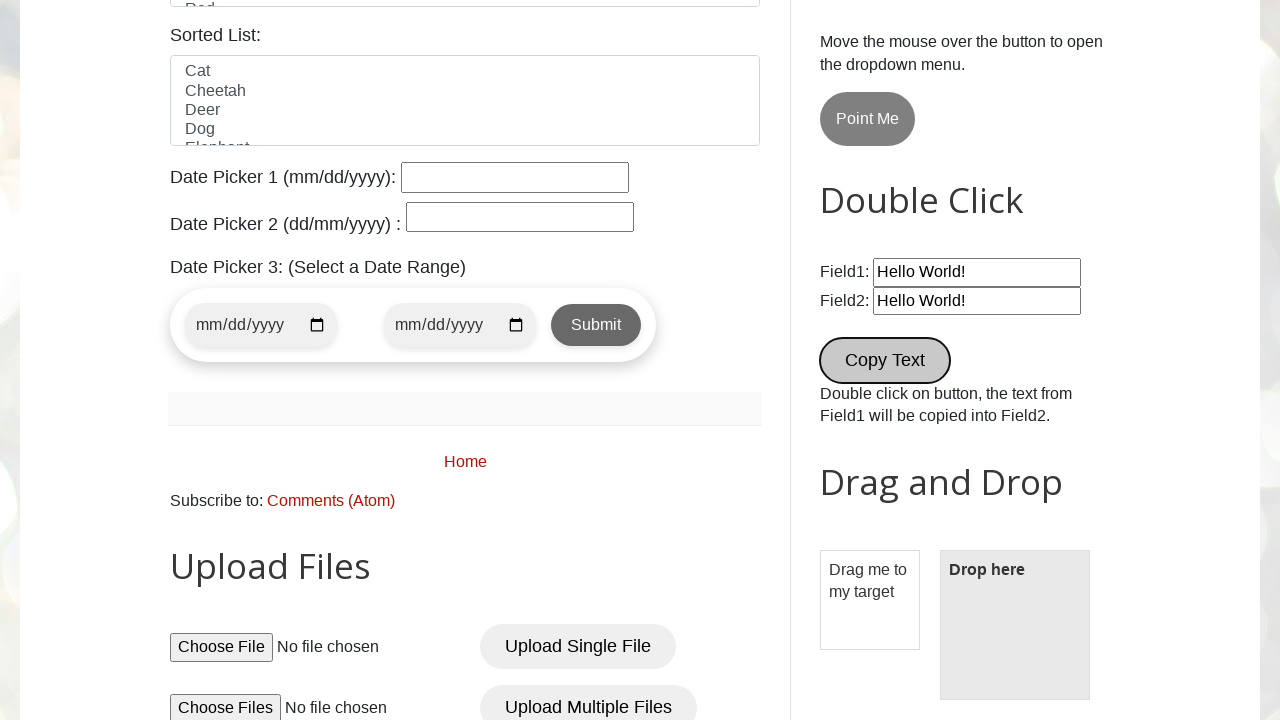

Right-clicked on the alert button to open context menu at (888, 361) on //button[@onclick='myFunctionAlert()']
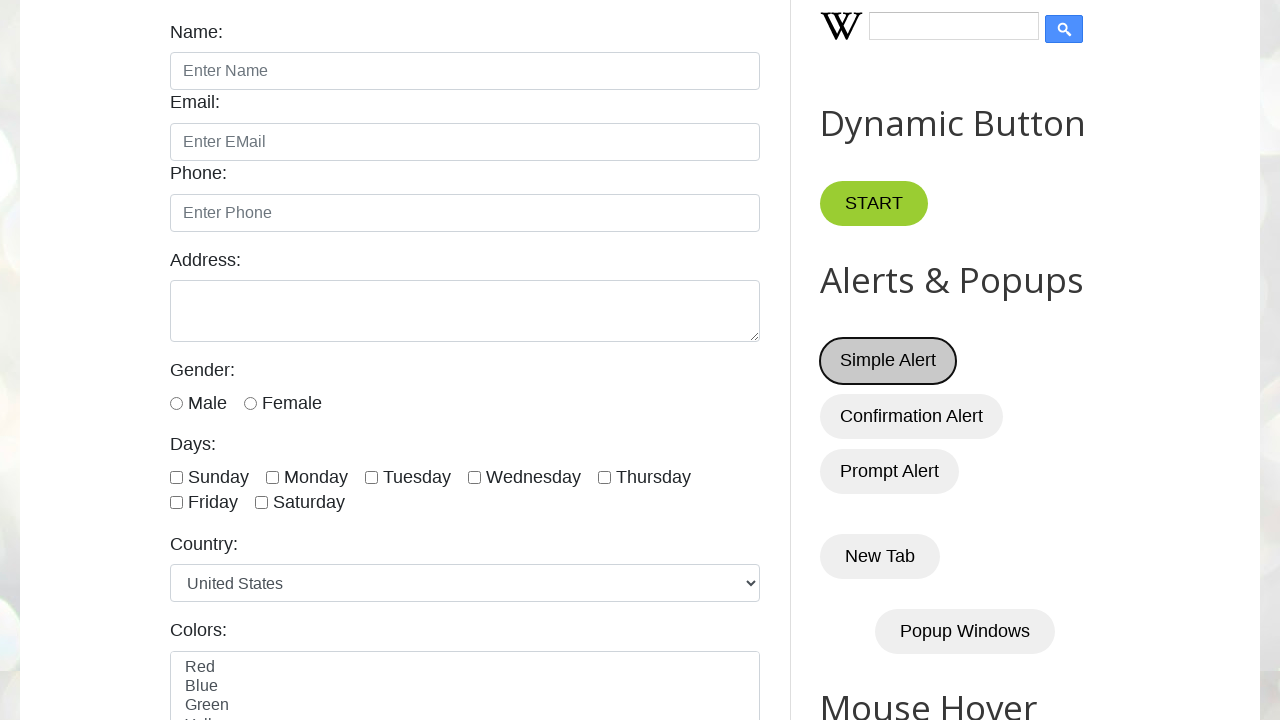

Located the draggable element 'Drag me to my target'
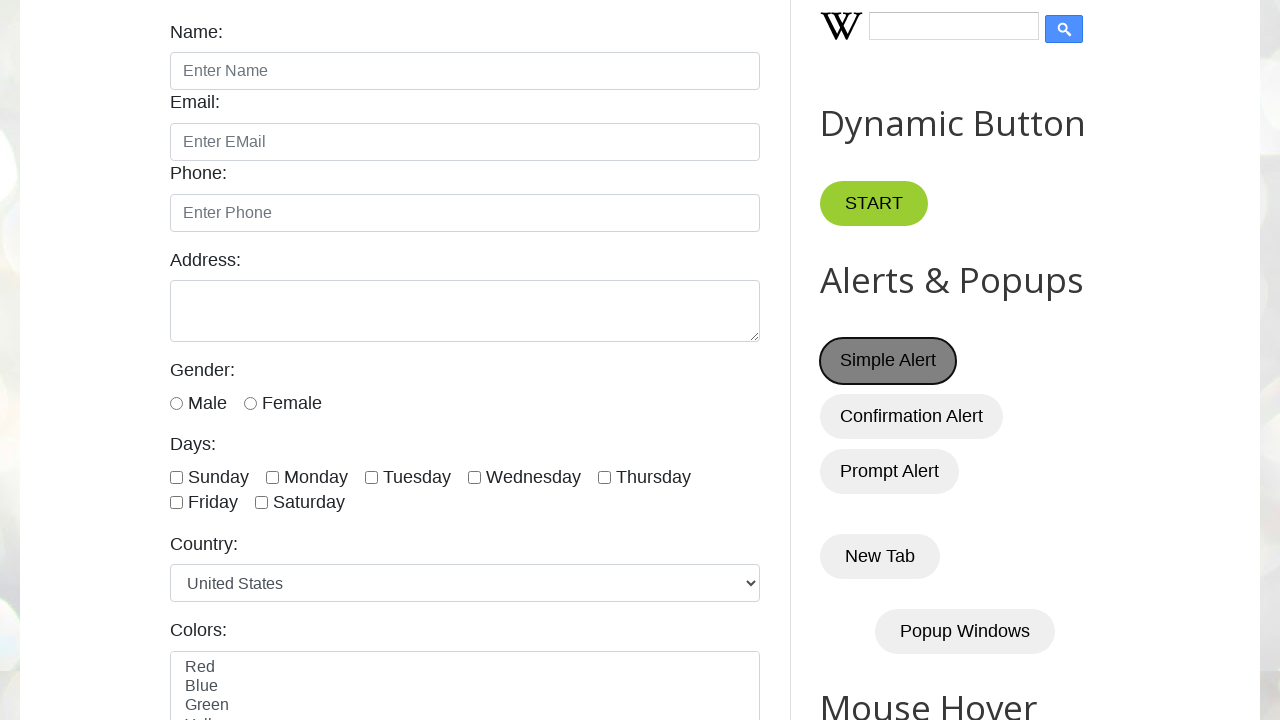

Located the drop target element
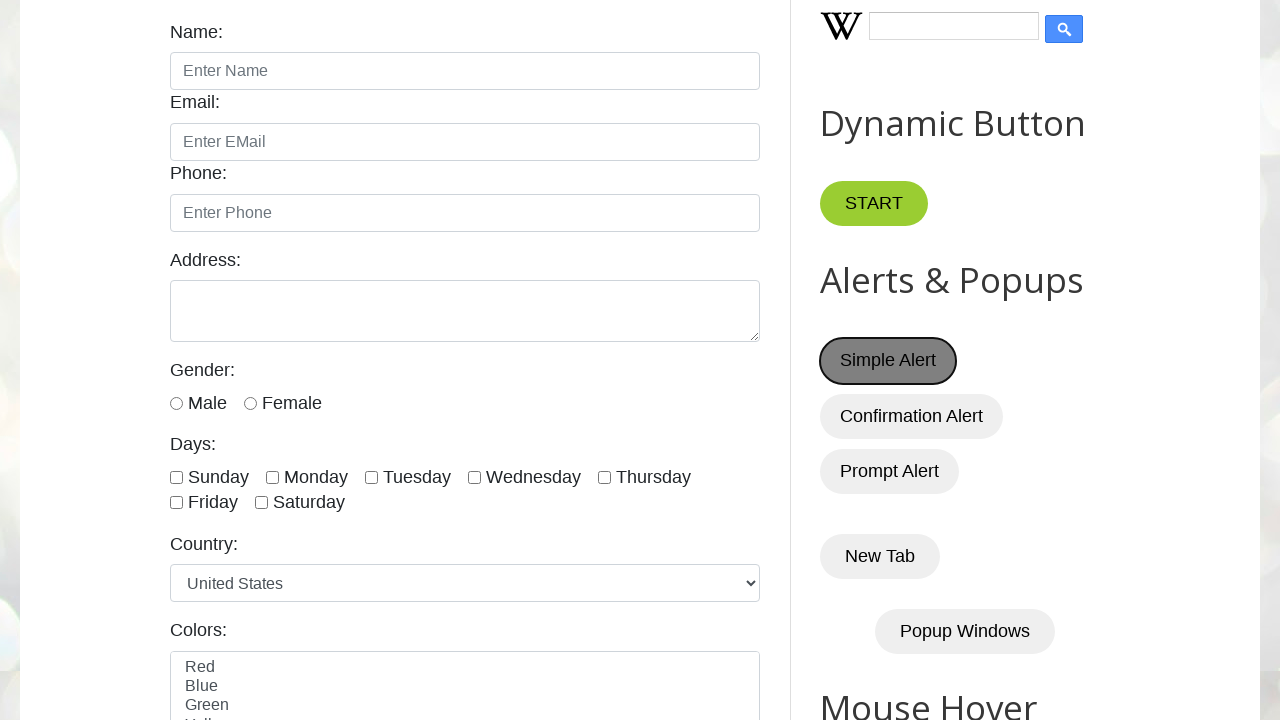

Dragged and dropped the element to the target at (1015, 404)
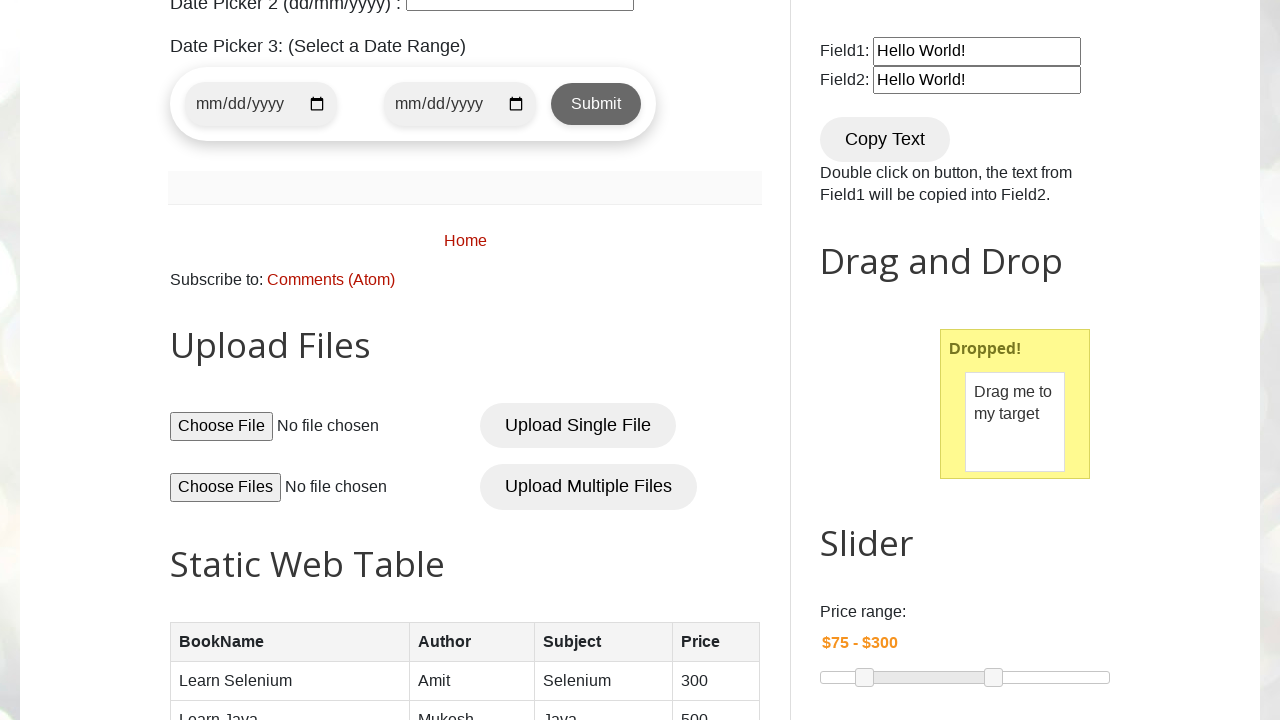

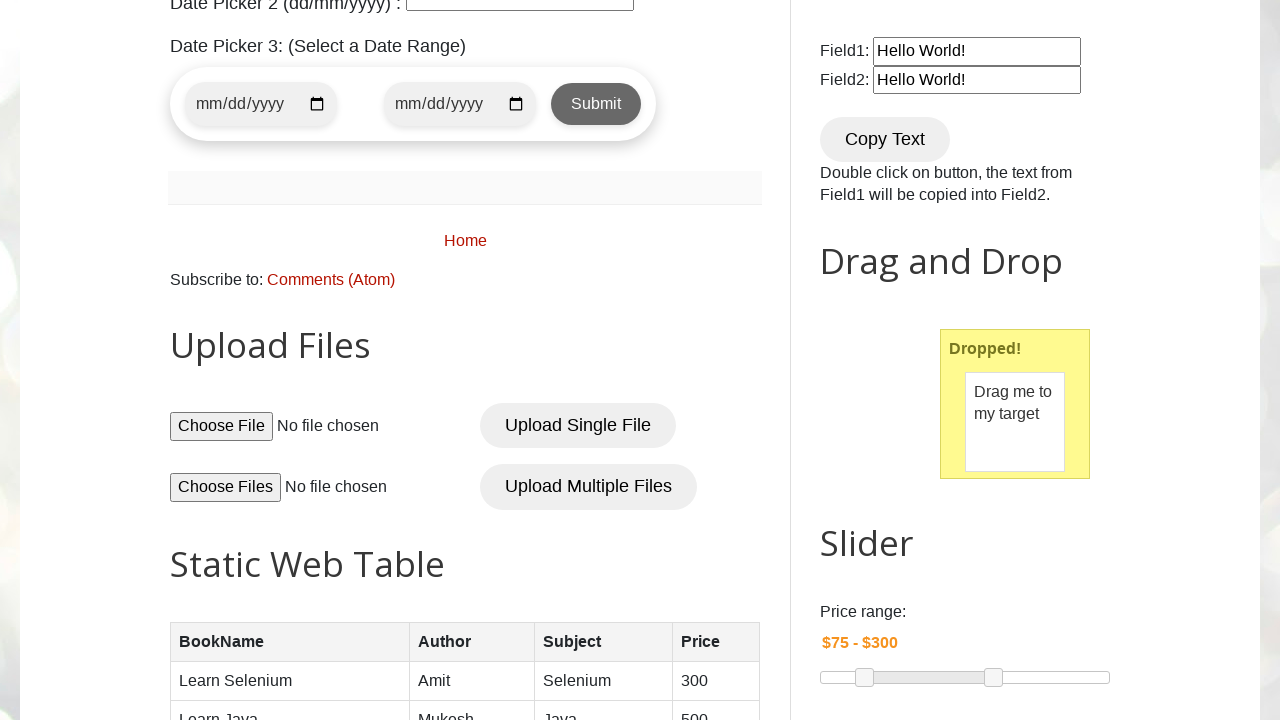